Tests JavaScript alert box handling by clicking three different buttons and interacting with simple alert, confirm alert, and prompt alert dialogs

Starting URL: https://syntaxprojects.com/javascript-alert-box-demo.php

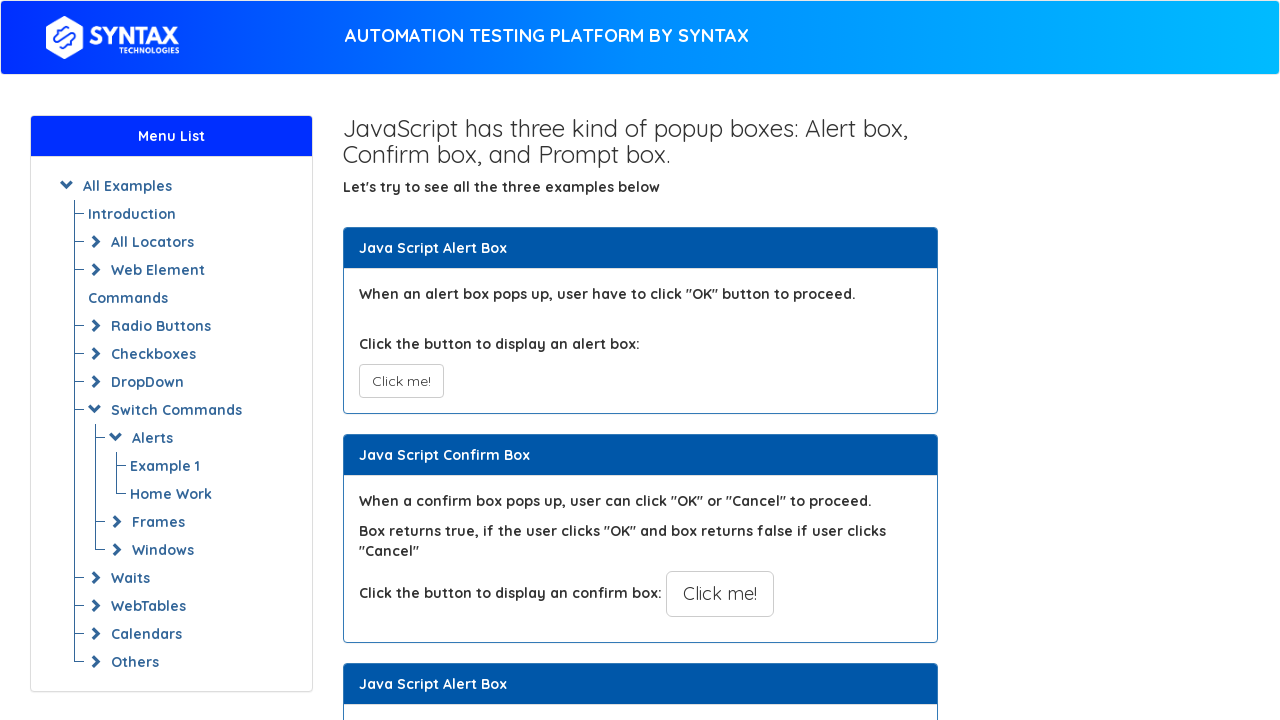

Clicked simple alert button at (401, 381) on button.btn.btn-default:not(.btn-lg)
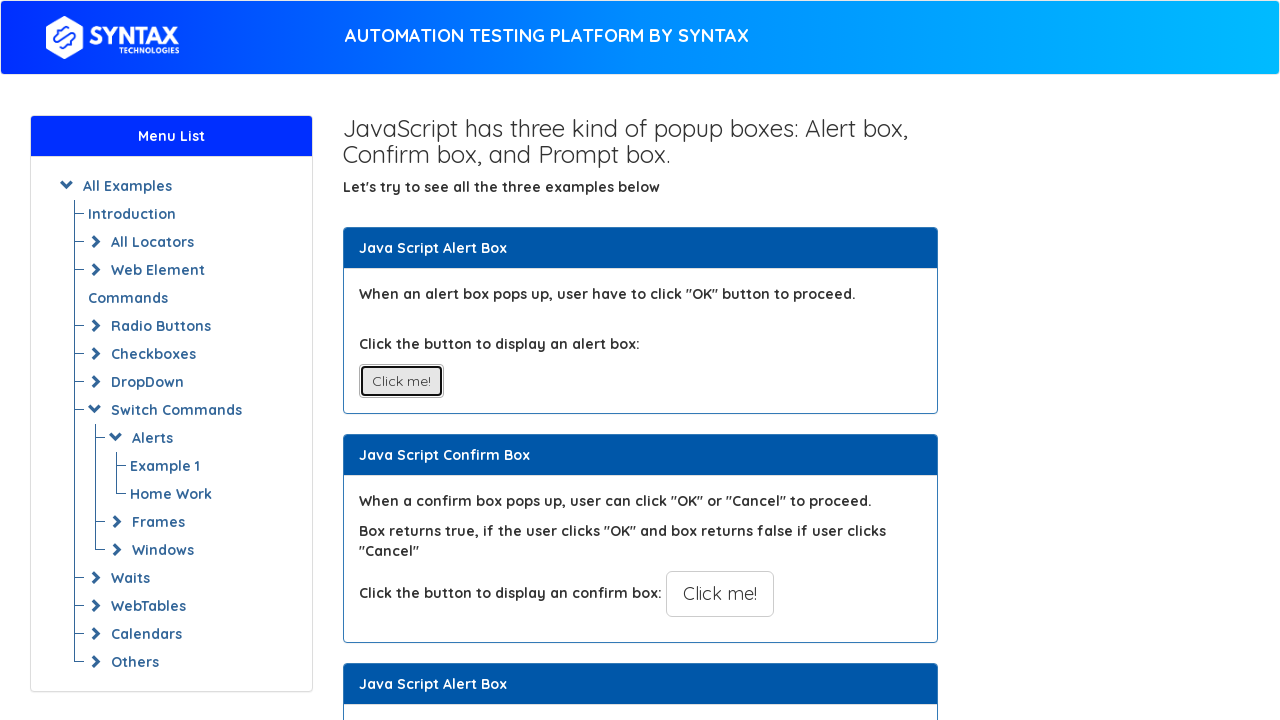

Set up dialog handler to accept simple alert
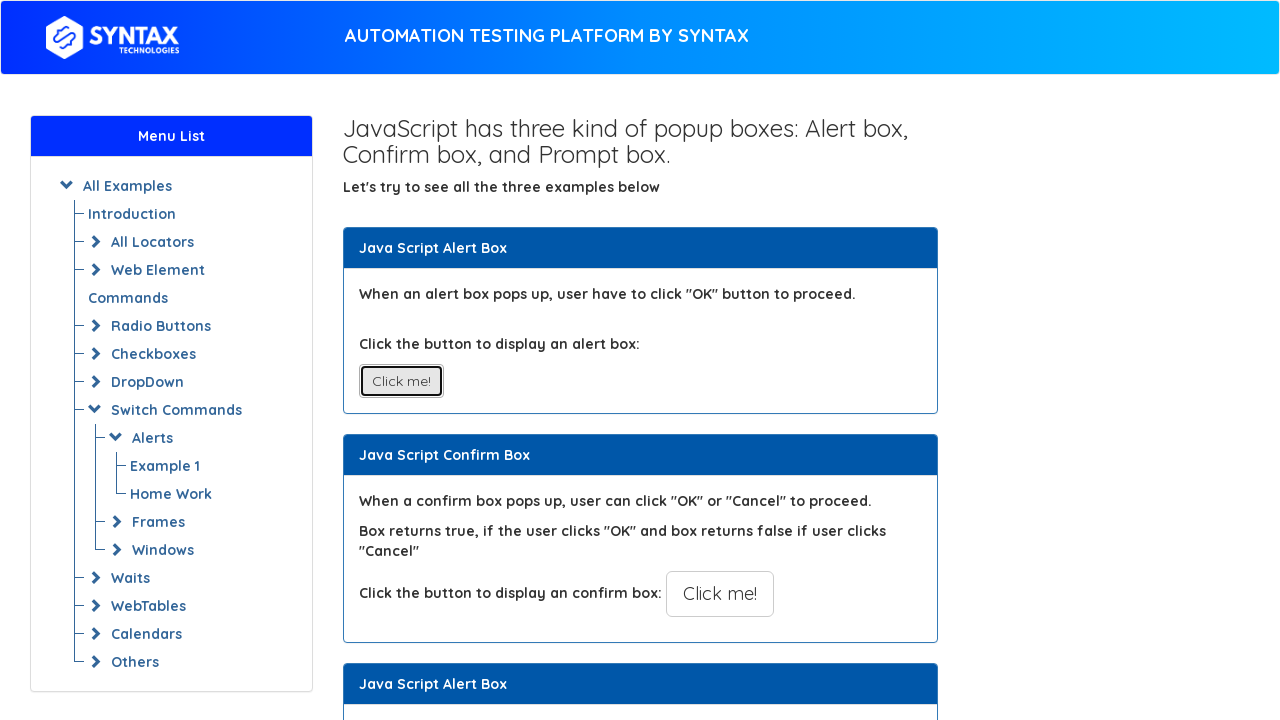

Waited 1000ms after simple alert interaction
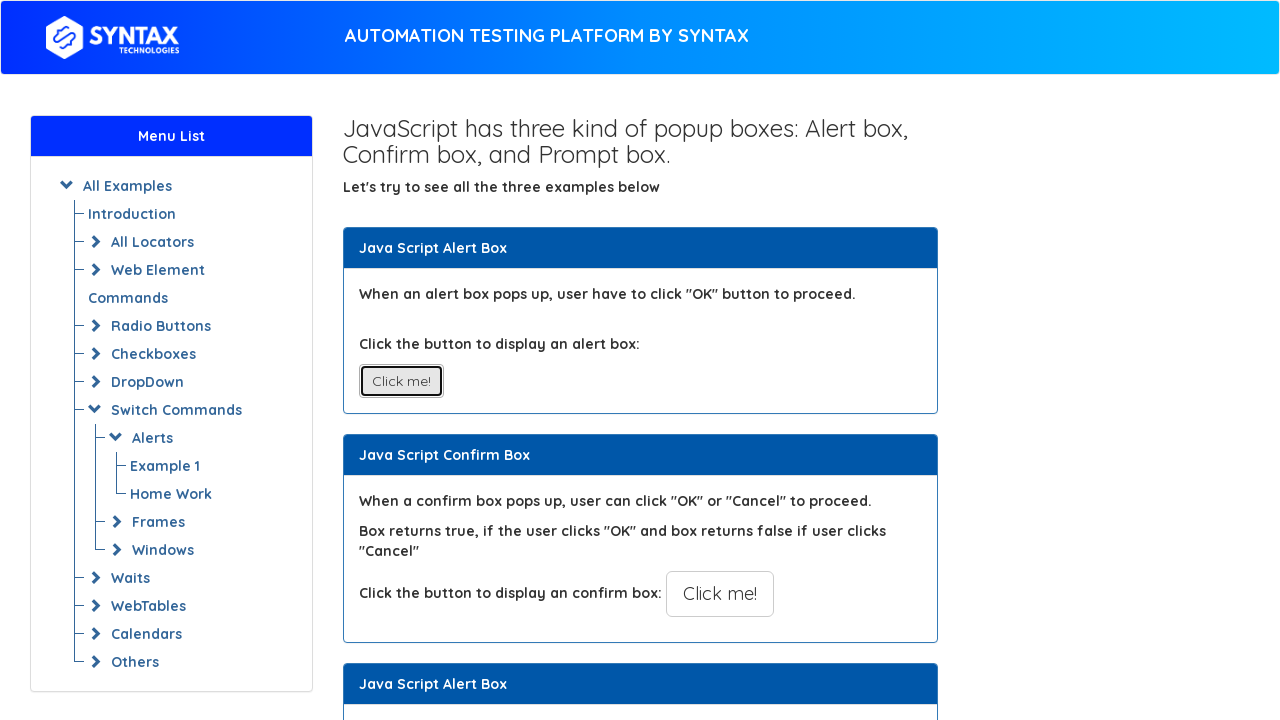

Clicked confirm box button at (720, 594) on button.btn.btn-default.btn-lg
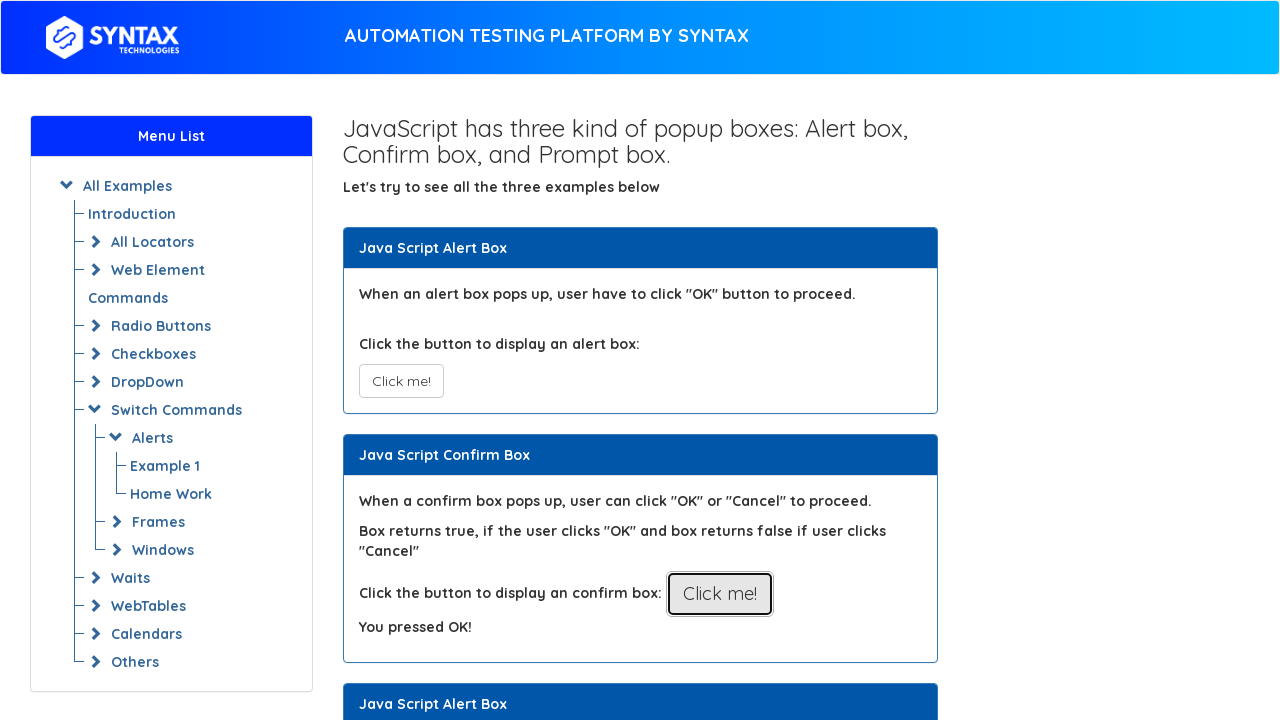

Set up dialog handler to dismiss confirm alert
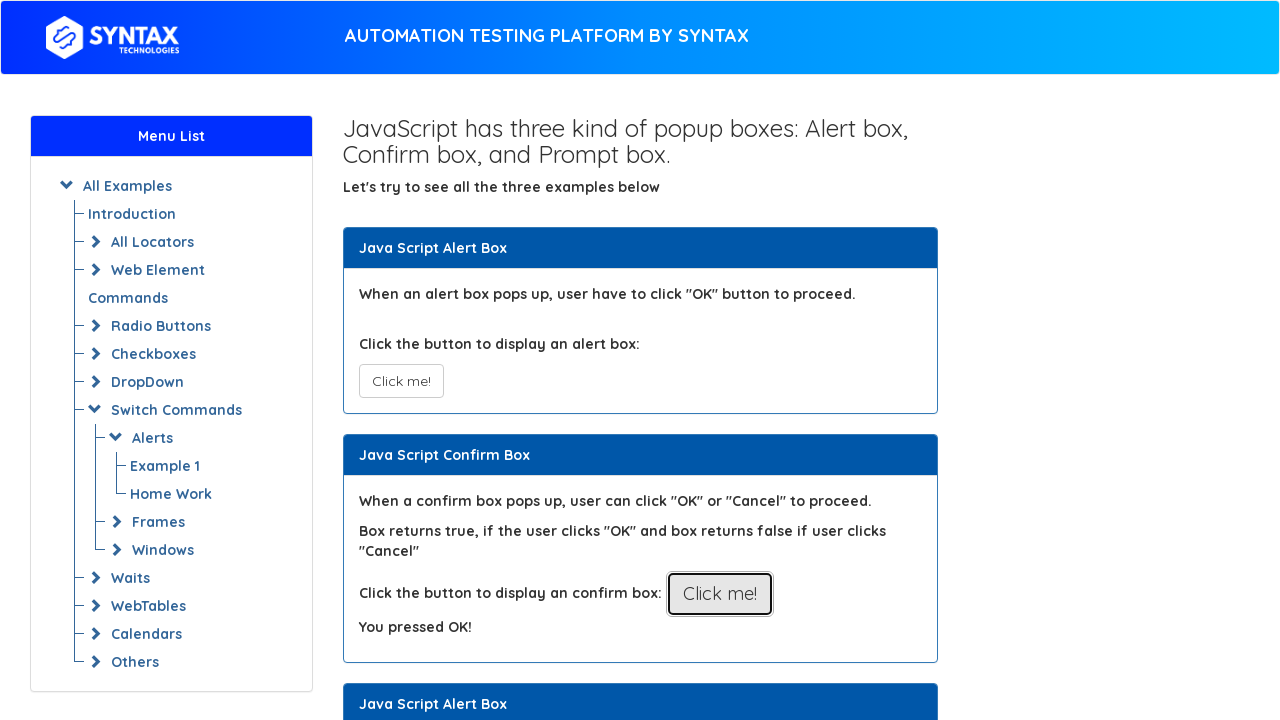

Waited 1000ms after confirm alert interaction
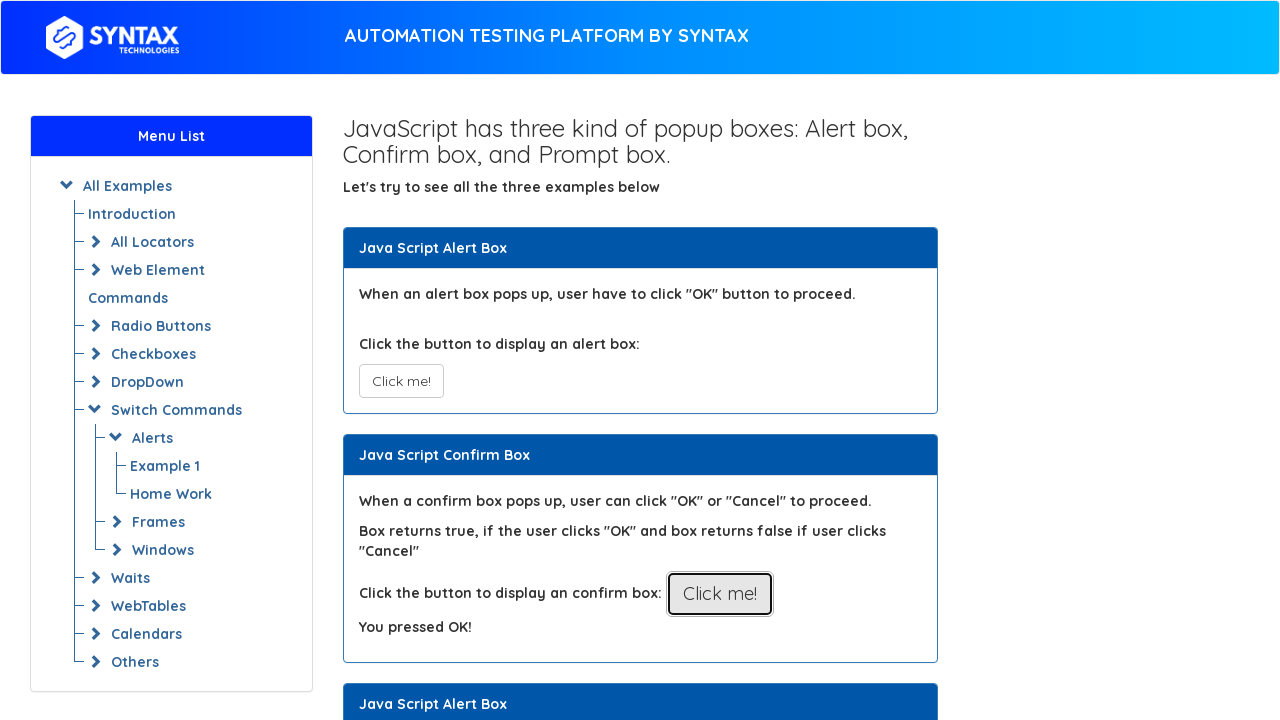

Clicked prompt box button at (714, 360) on xpath=//button[text()='Click for Prompt Box']
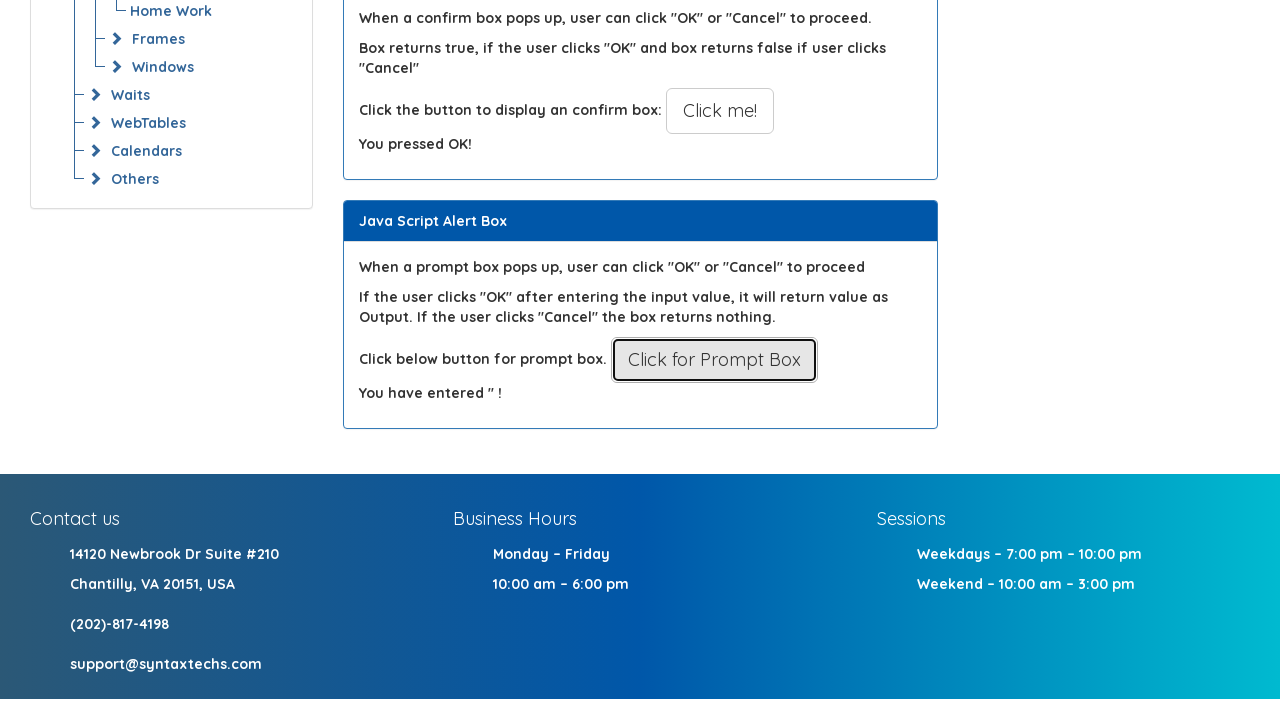

Set up dialog handler to accept prompt alert with text 'one, two, three'
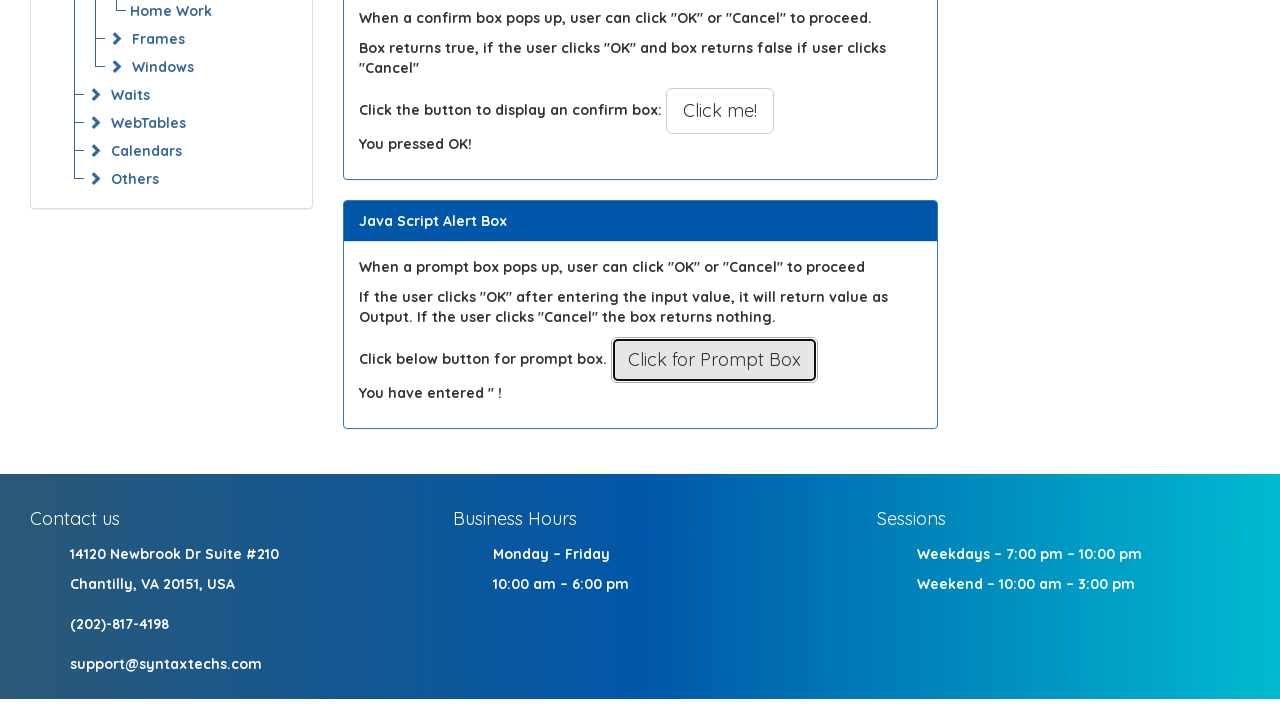

Waited 1000ms after prompt alert interaction
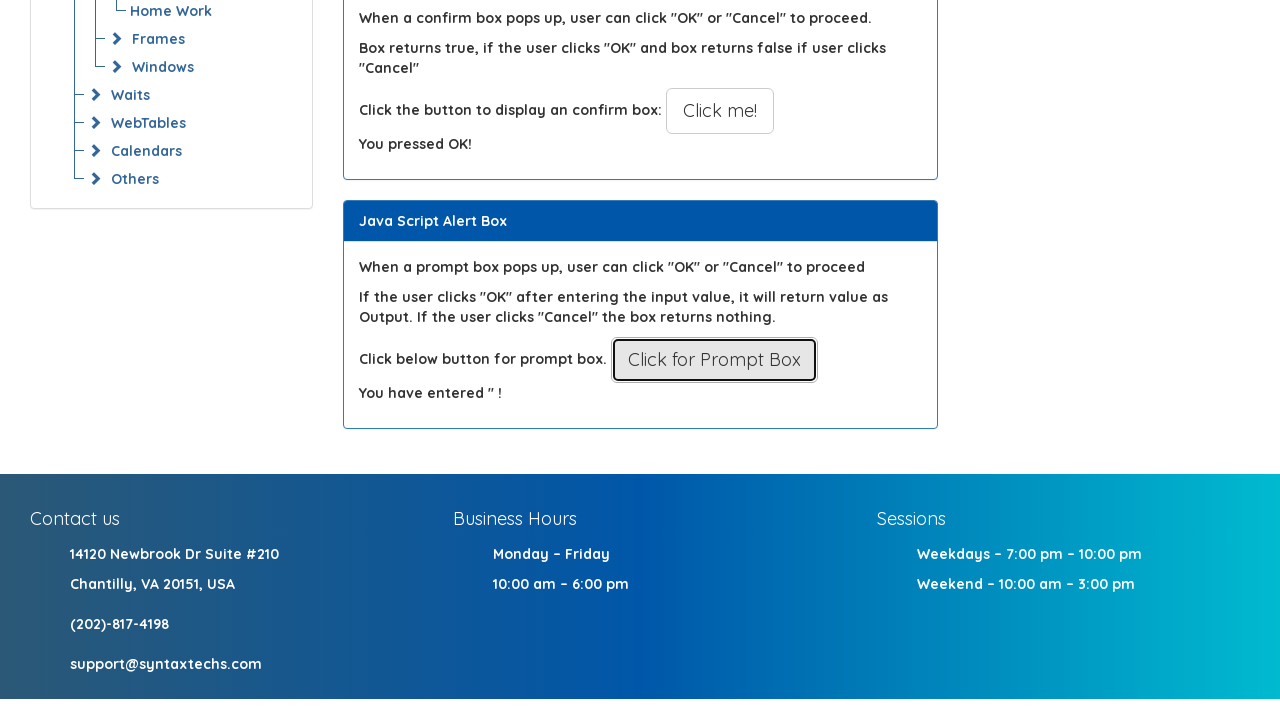

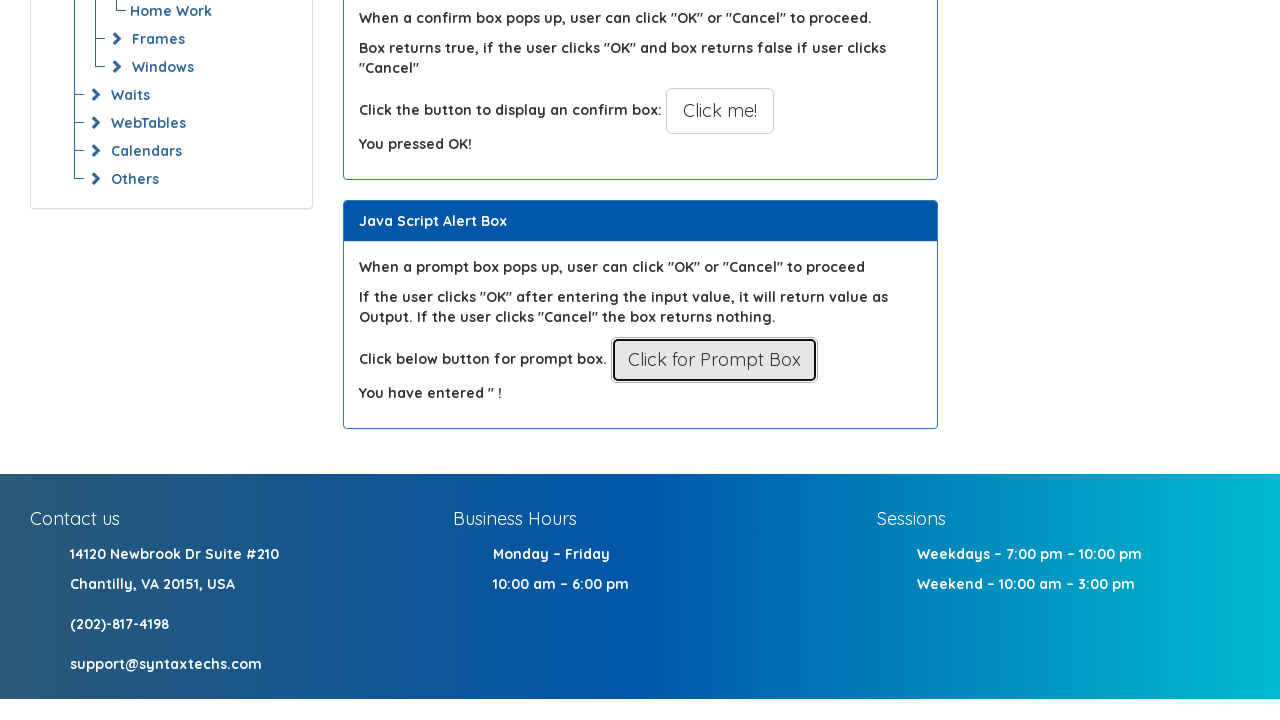